Tests various button interaction types including single click, double click, and right click on different buttons.

Starting URL: https://www.tutorialspoint.com/selenium/practice/slider.php

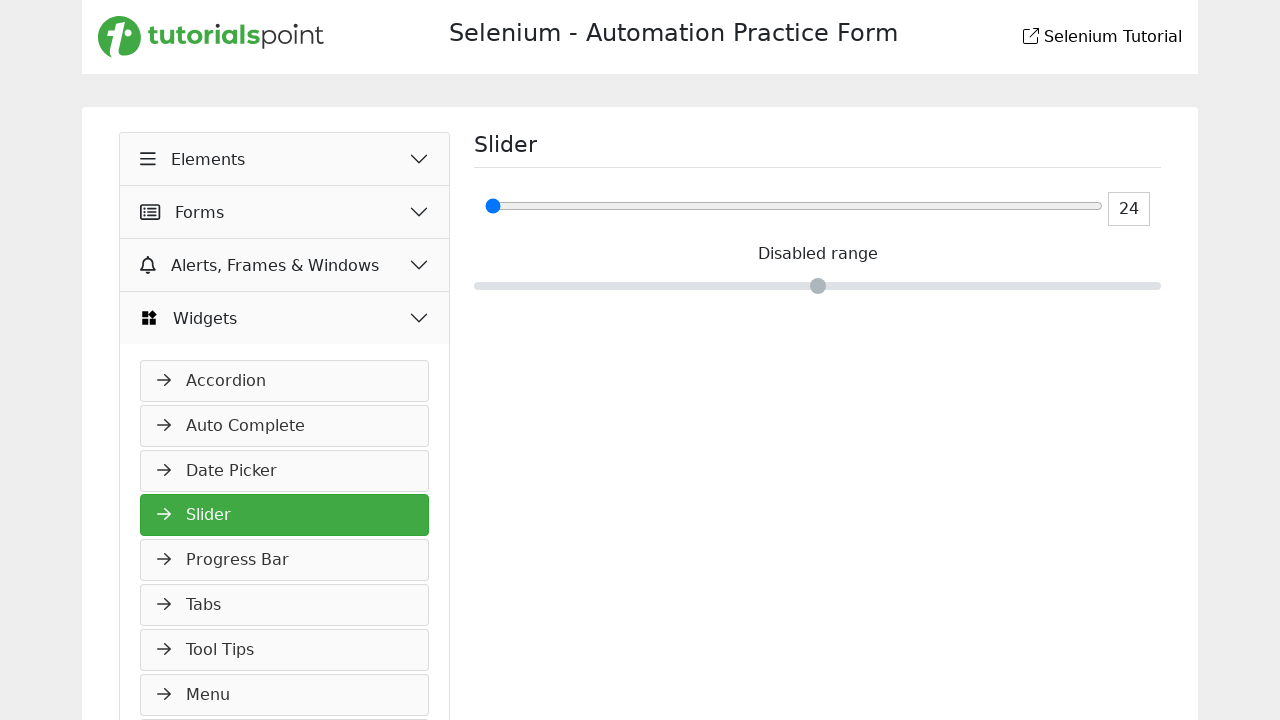

Clicked Elements button at (285, 159) on xpath=//button[normalize-space()='Elements']
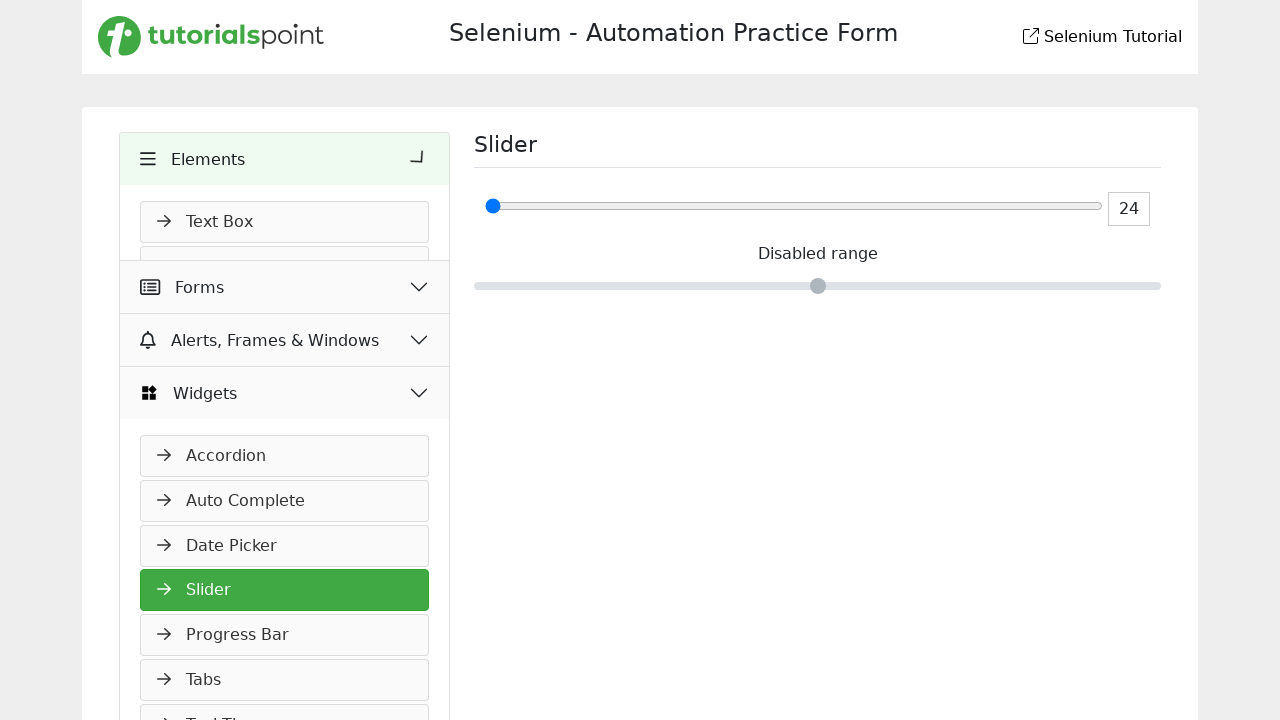

Clicked Buttons link to navigate to buttons test page at (285, 402) on xpath=//a[normalize-space()='Buttons']
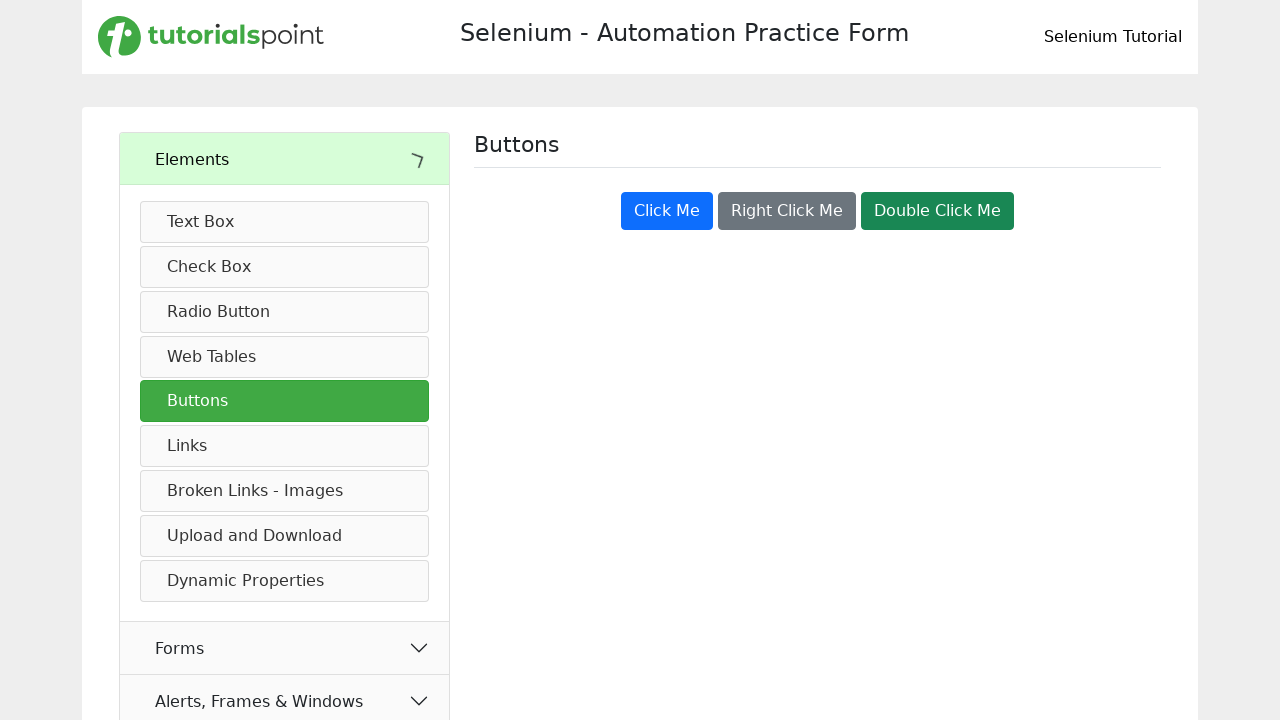

Performed single click on 'Click Me' button at (667, 211) on xpath=//button[normalize-space()='Click Me']
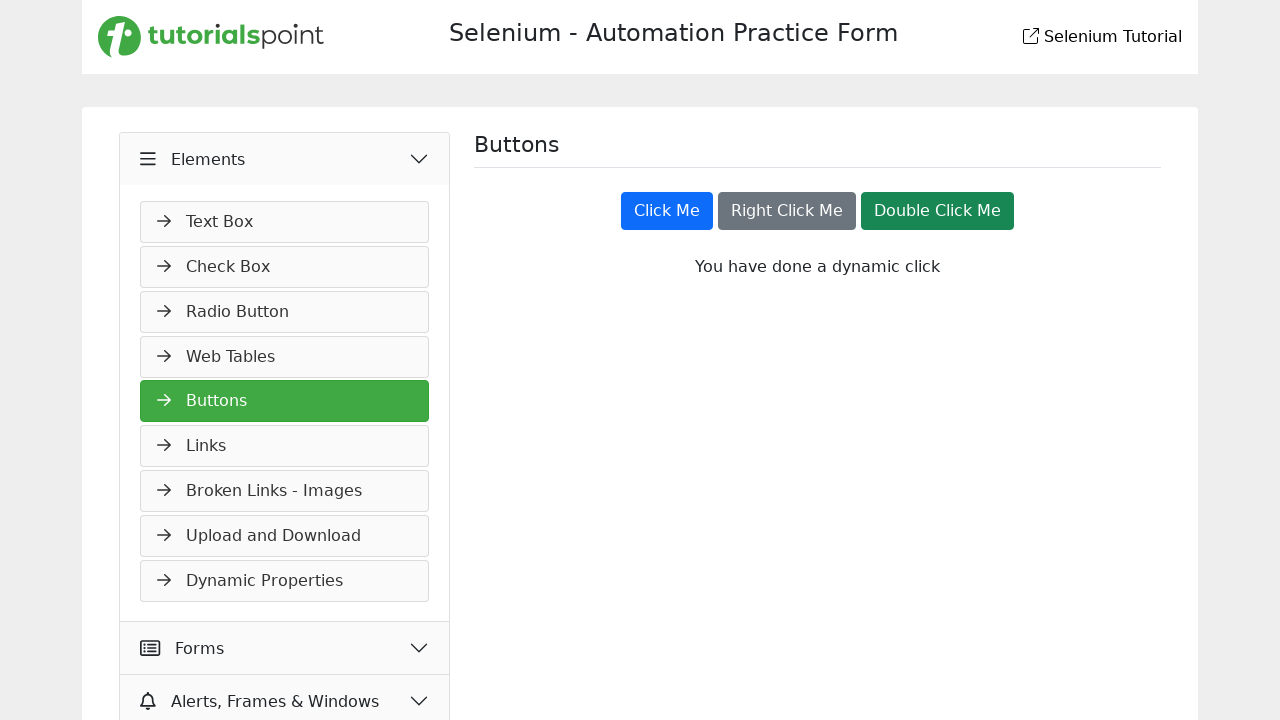

Performed double click on 'Double Click Me' button at (938, 211) on xpath=//button[normalize-space()='Double Click Me']
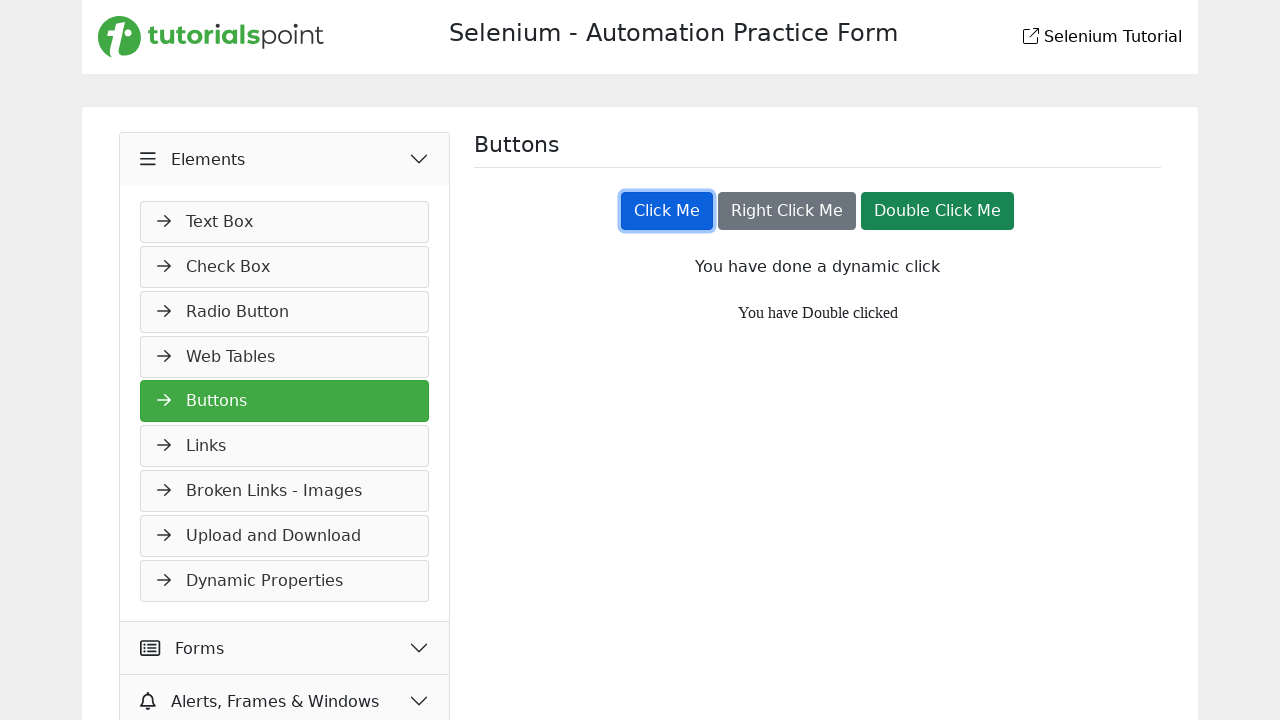

Performed right click on 'Right Click Me' button at (787, 211) on xpath=//button[normalize-space()='Right Click Me']
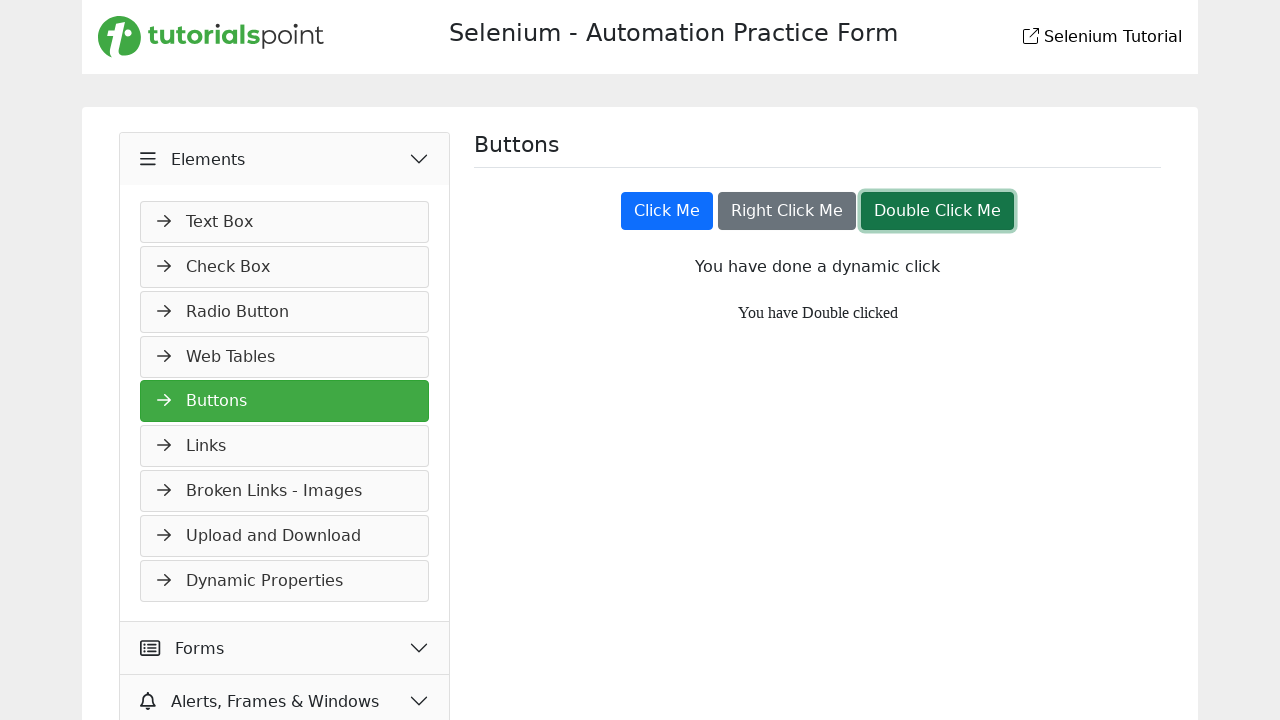

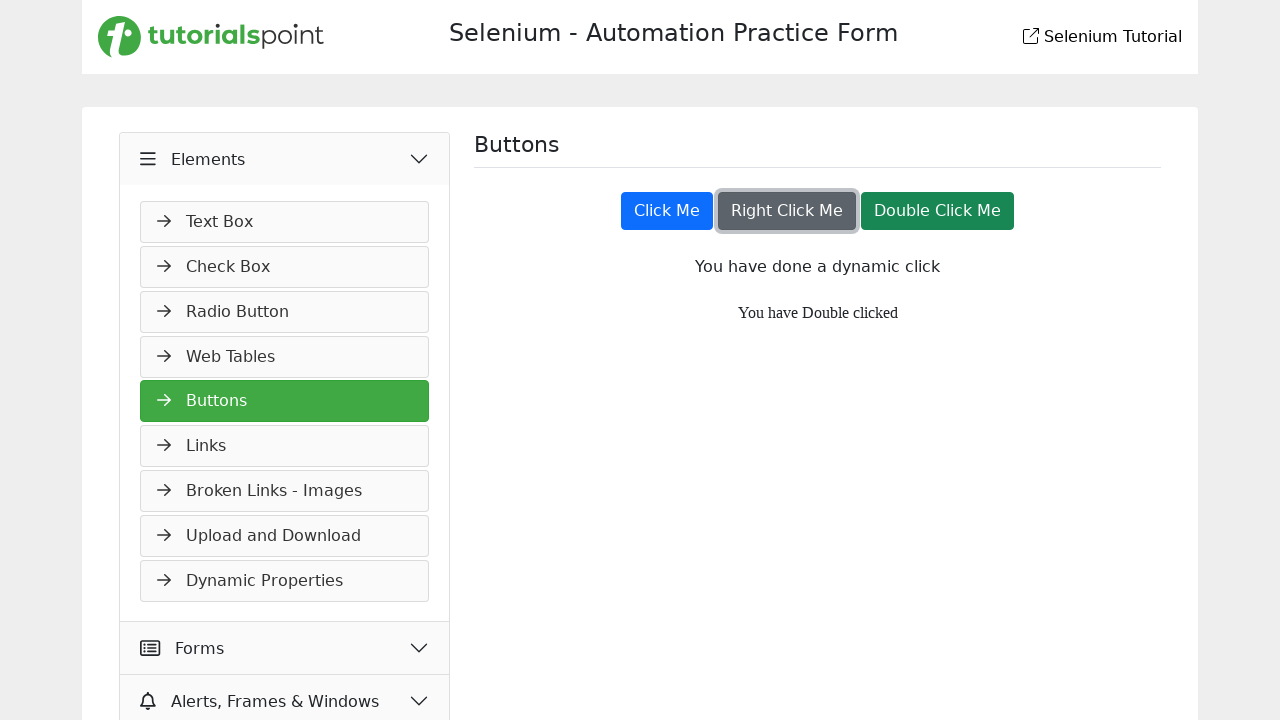